Demonstrates wait functionality by navigating to a page and clicking on a Twitter social media link after waiting for it to be clickable.

Starting URL: https://opensource-demo.orangehrmlive.com/web/index.php/auth/login

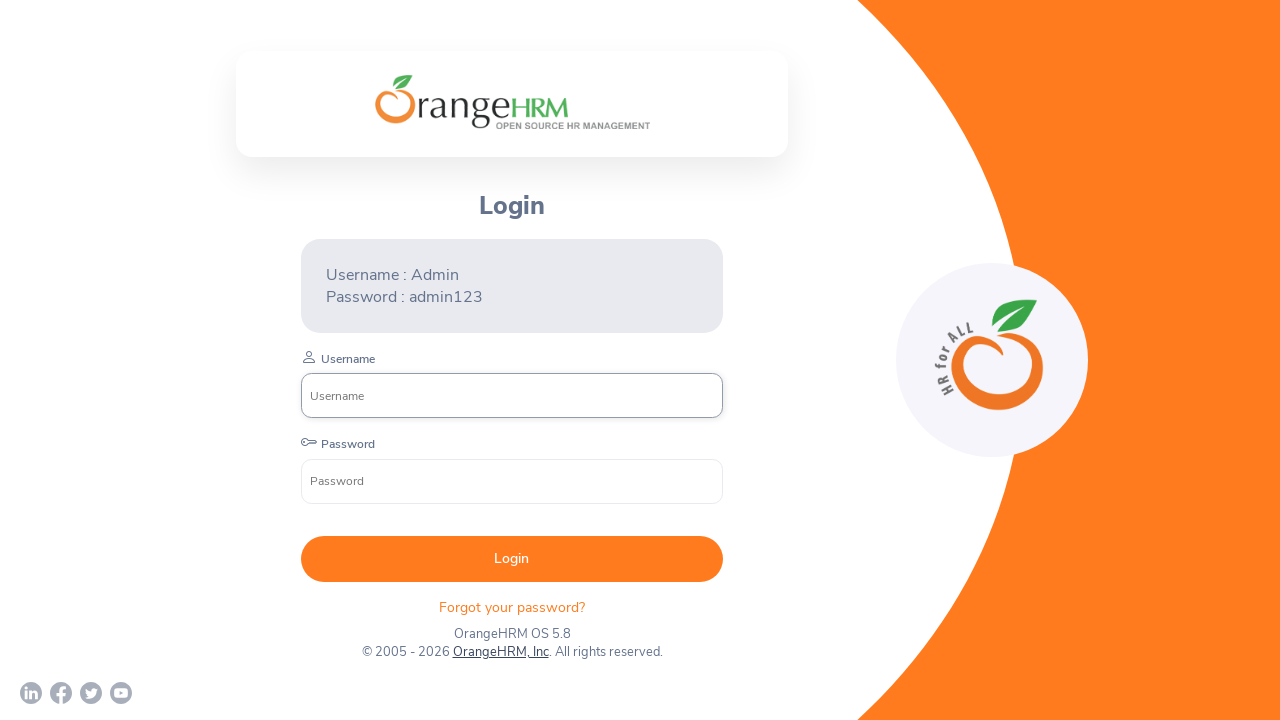

Waited for Twitter social media link to be visible (timeout: 20000ms)
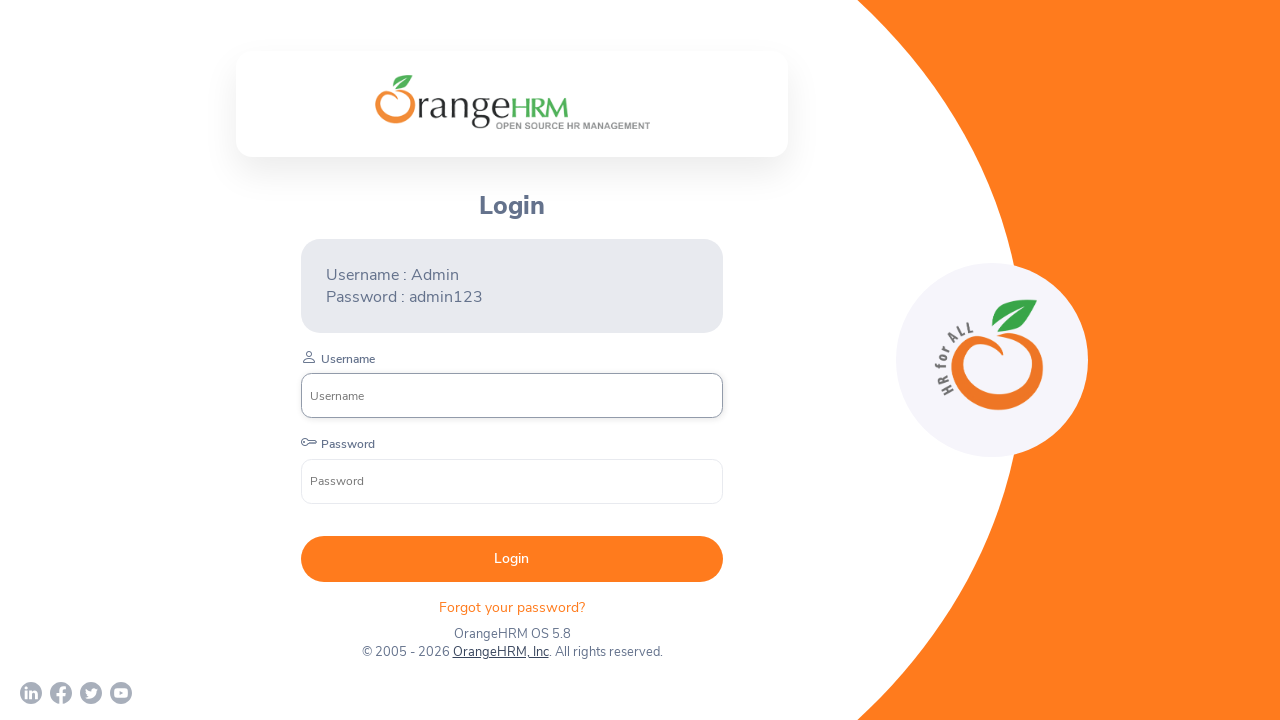

Clicked on Twitter social media link at (91, 693) on xpath=//a[contains(@href,'twitter')]
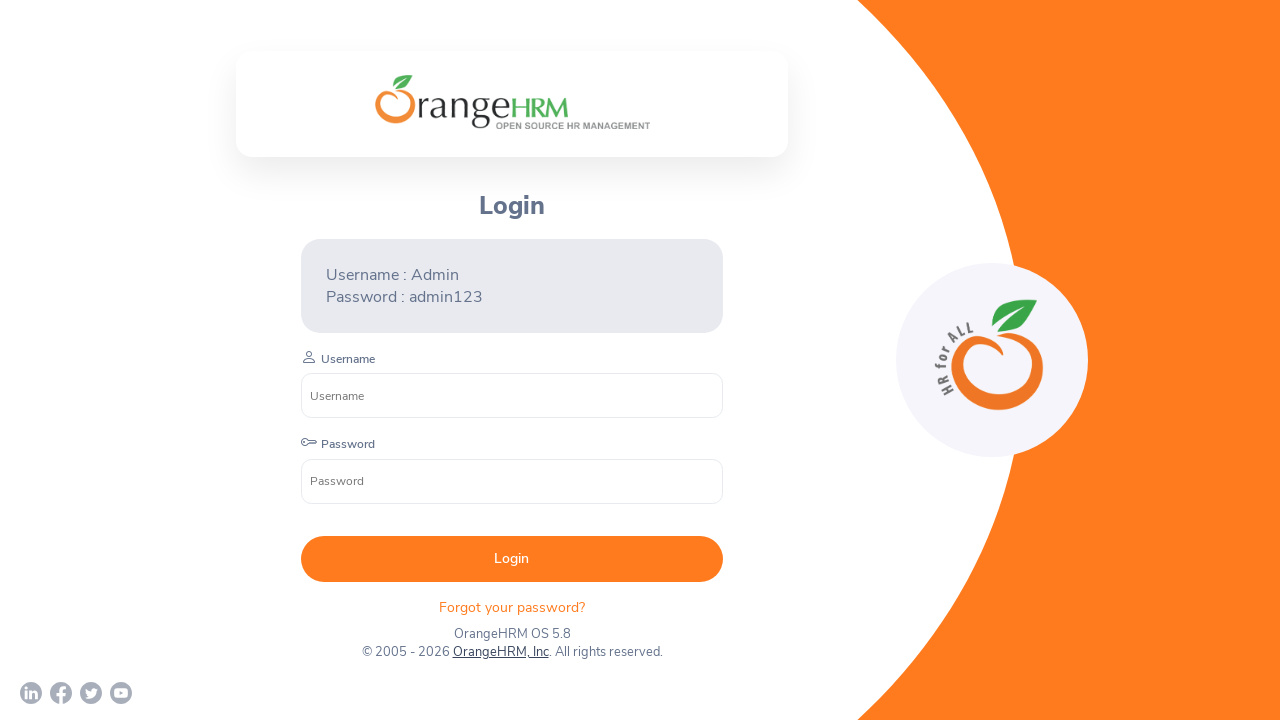

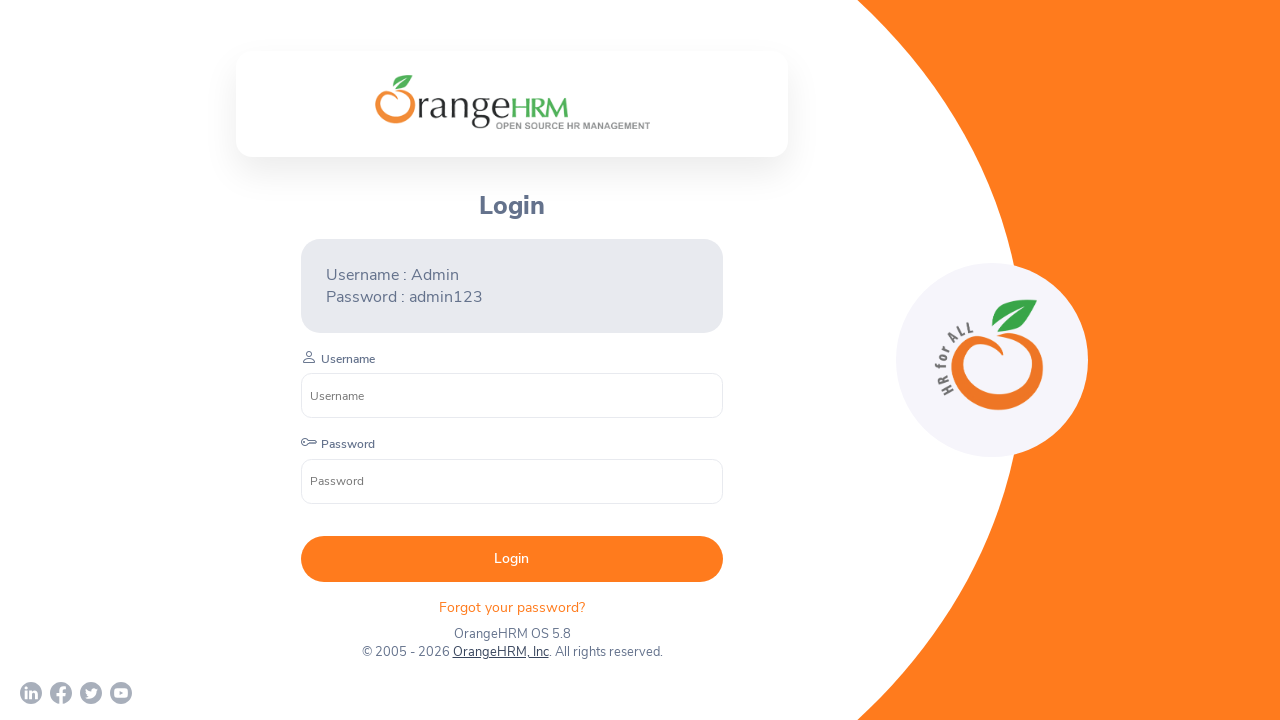